Tests selecting an option from a dropdown list using Playwright's built-in select_option method with text matching, then verifying the selection

Starting URL: http://the-internet.herokuapp.com/dropdown

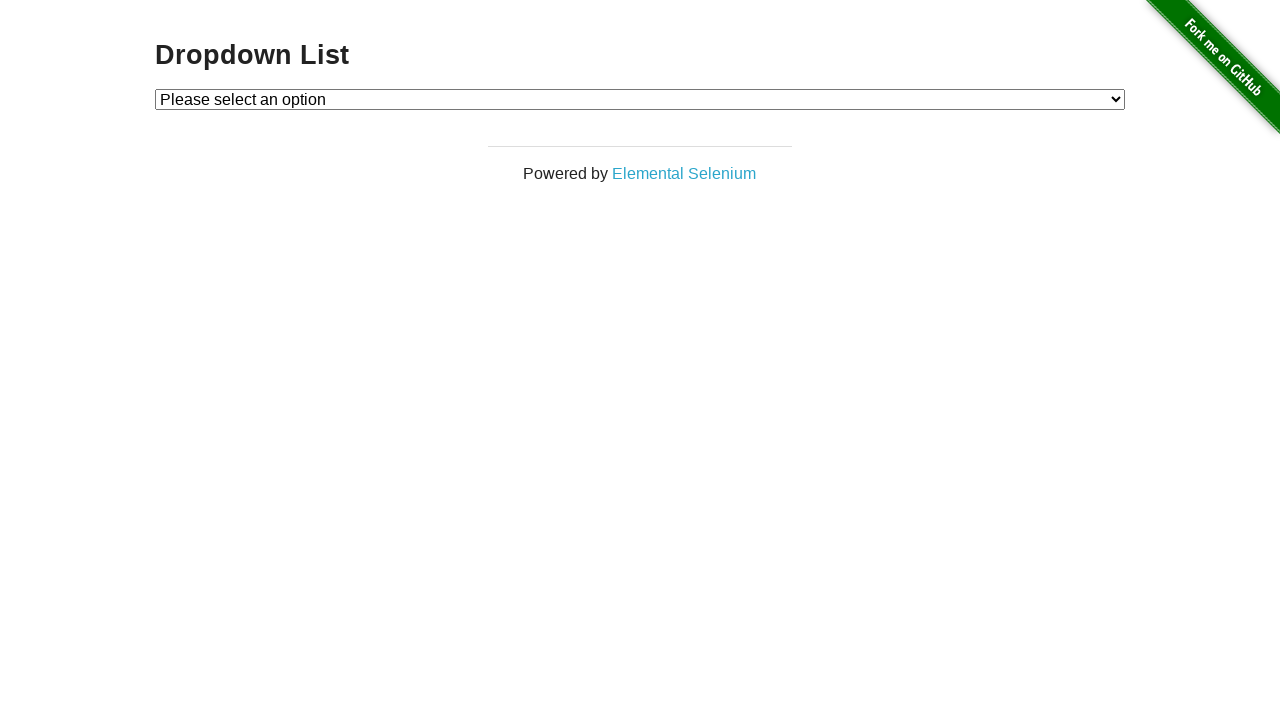

Selected 'Option 1' from the dropdown using select_option method on #dropdown
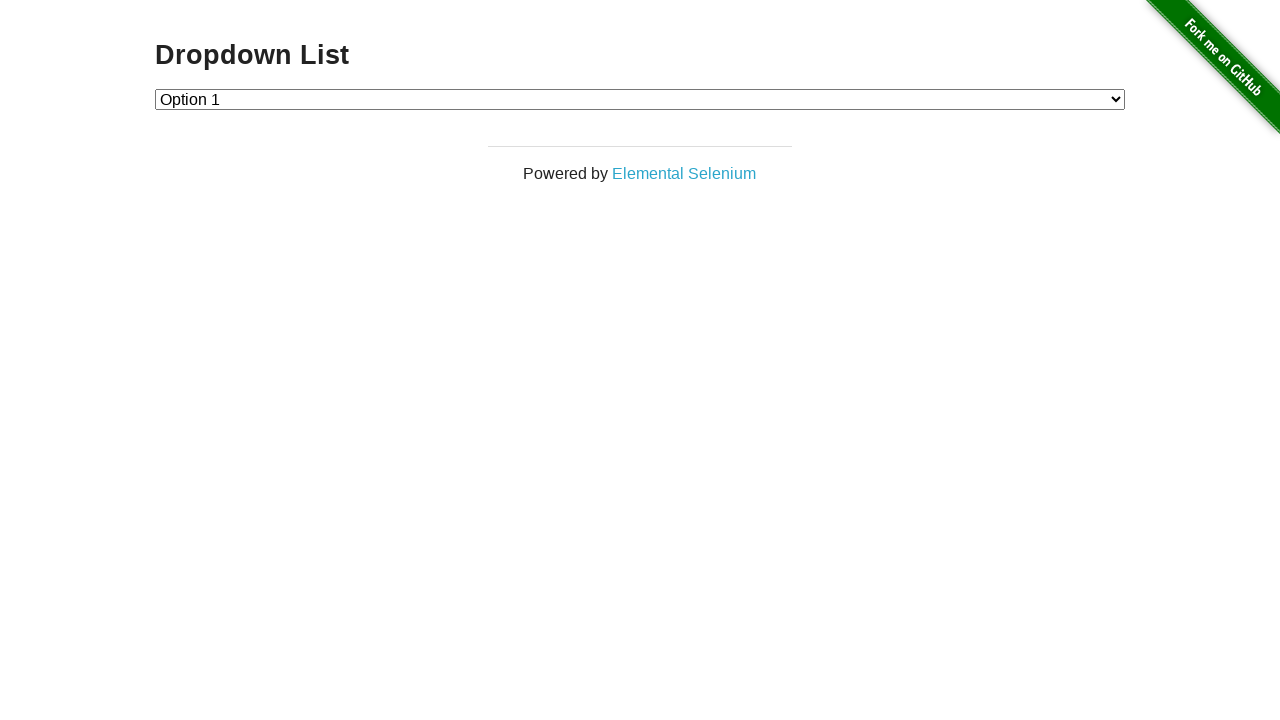

Retrieved the text content of the selected dropdown option
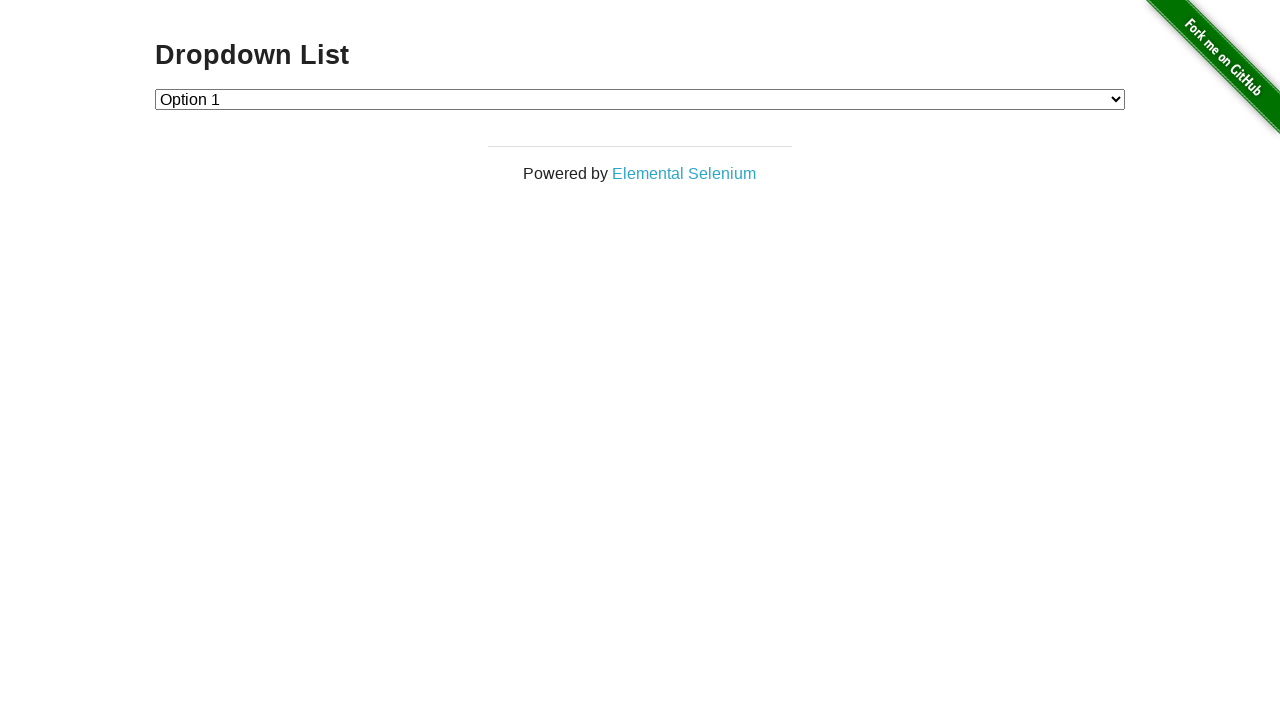

Verified that 'Option 1' is correctly selected in the dropdown
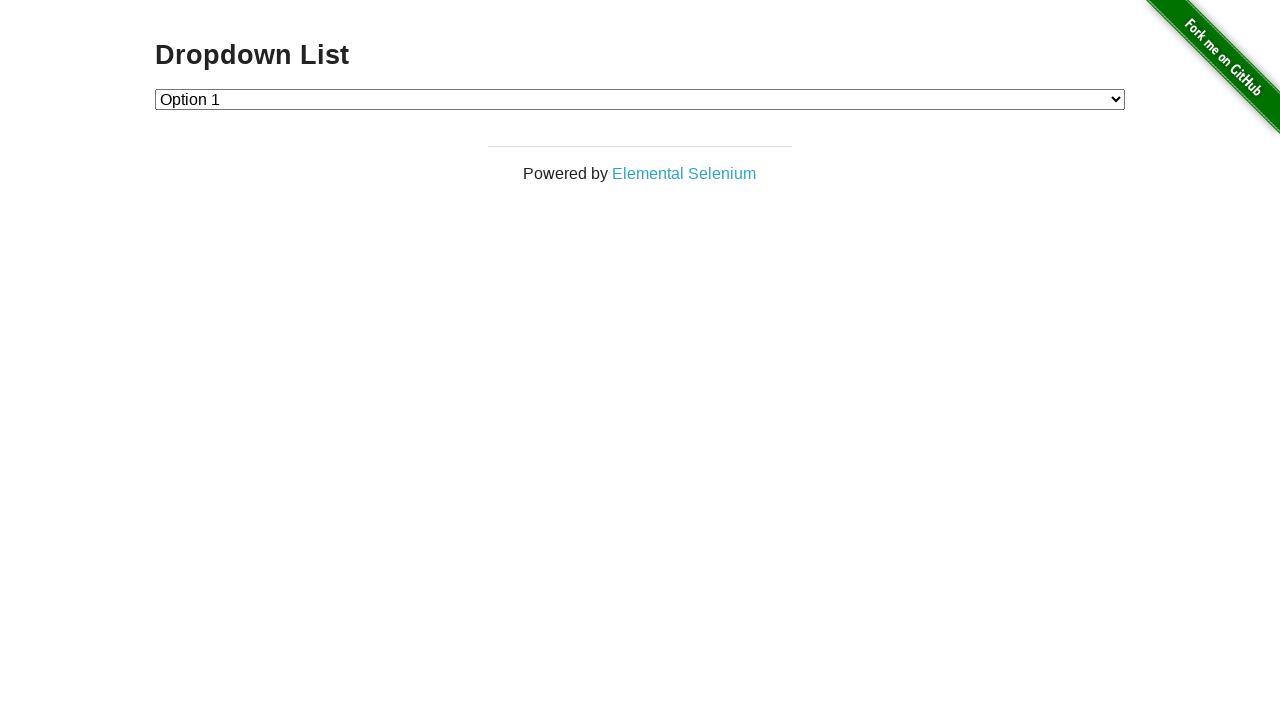

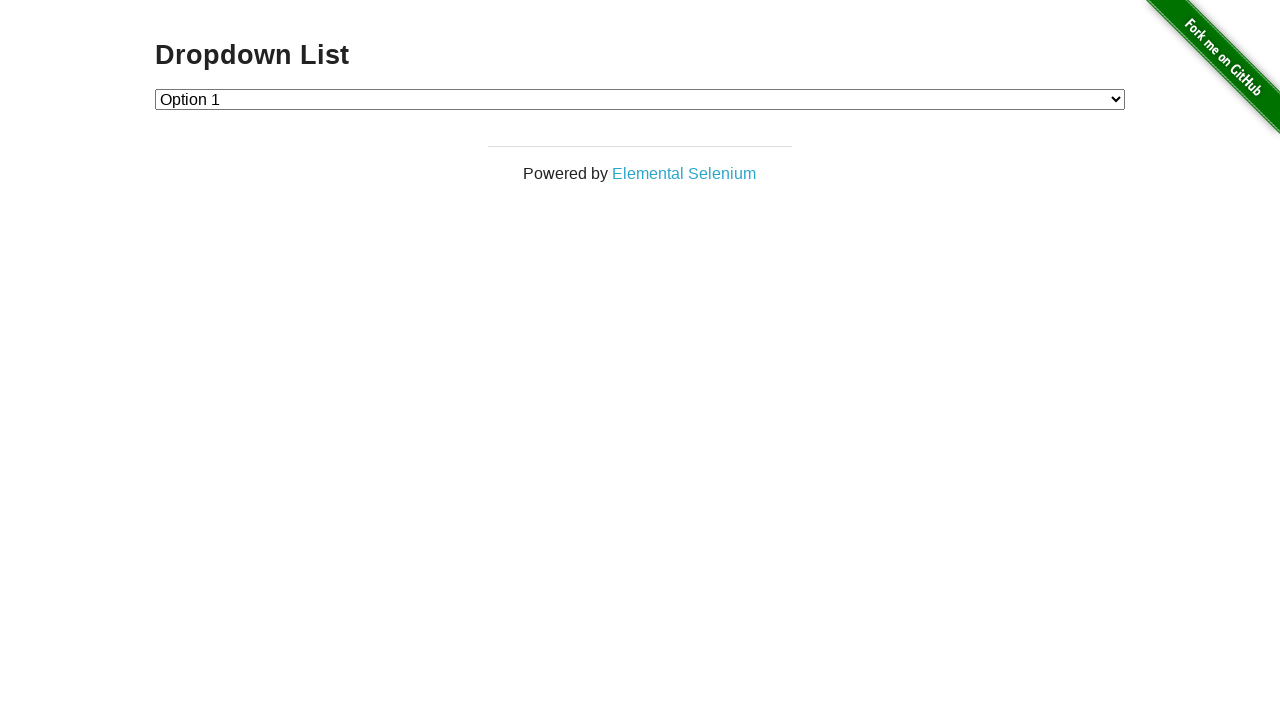